Tests modal dialog functionality by opening a small modal and then closing it

Starting URL: https://demoqa.com/modal-dialogs

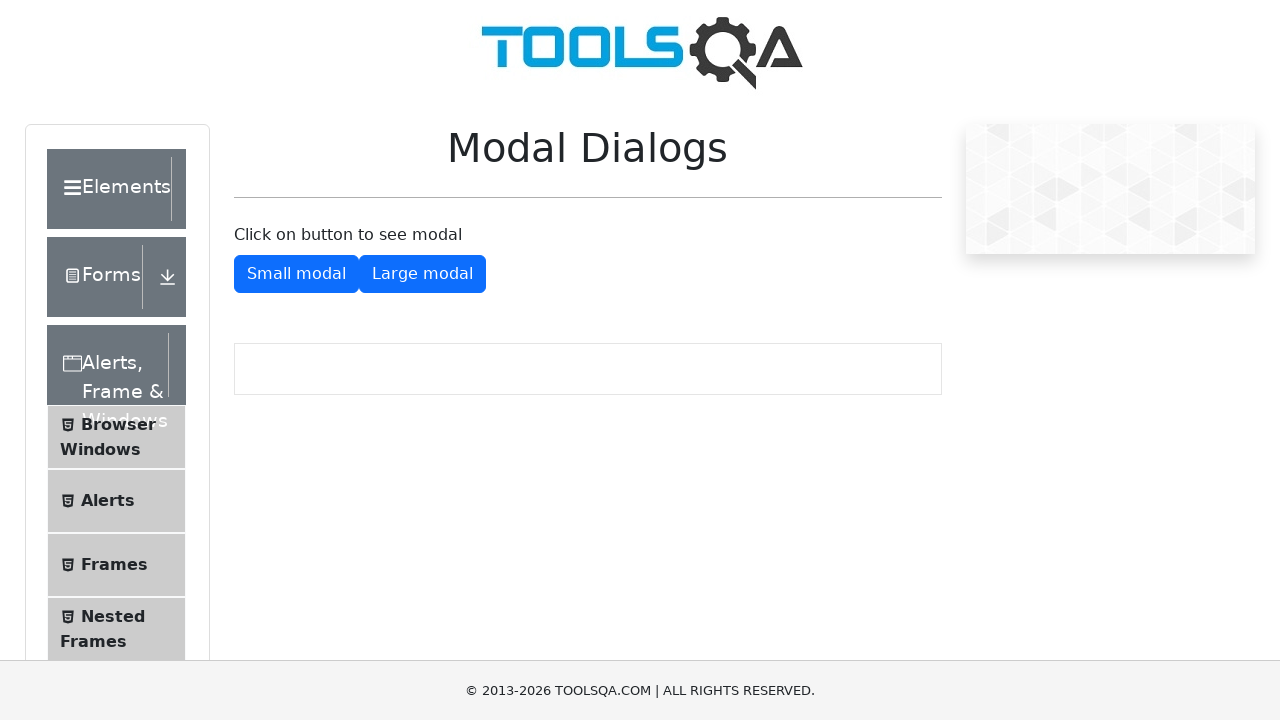

Small modal button became visible
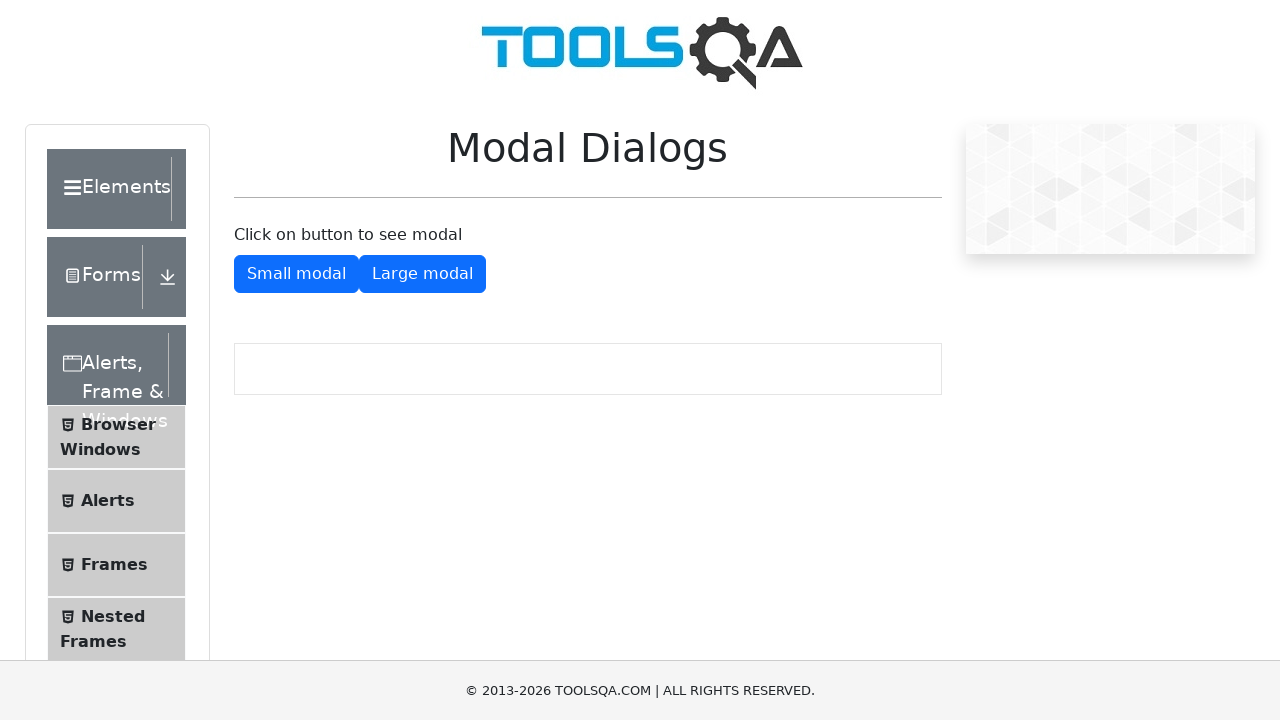

Clicked button to open small modal dialog at (296, 274) on #showSmallModal
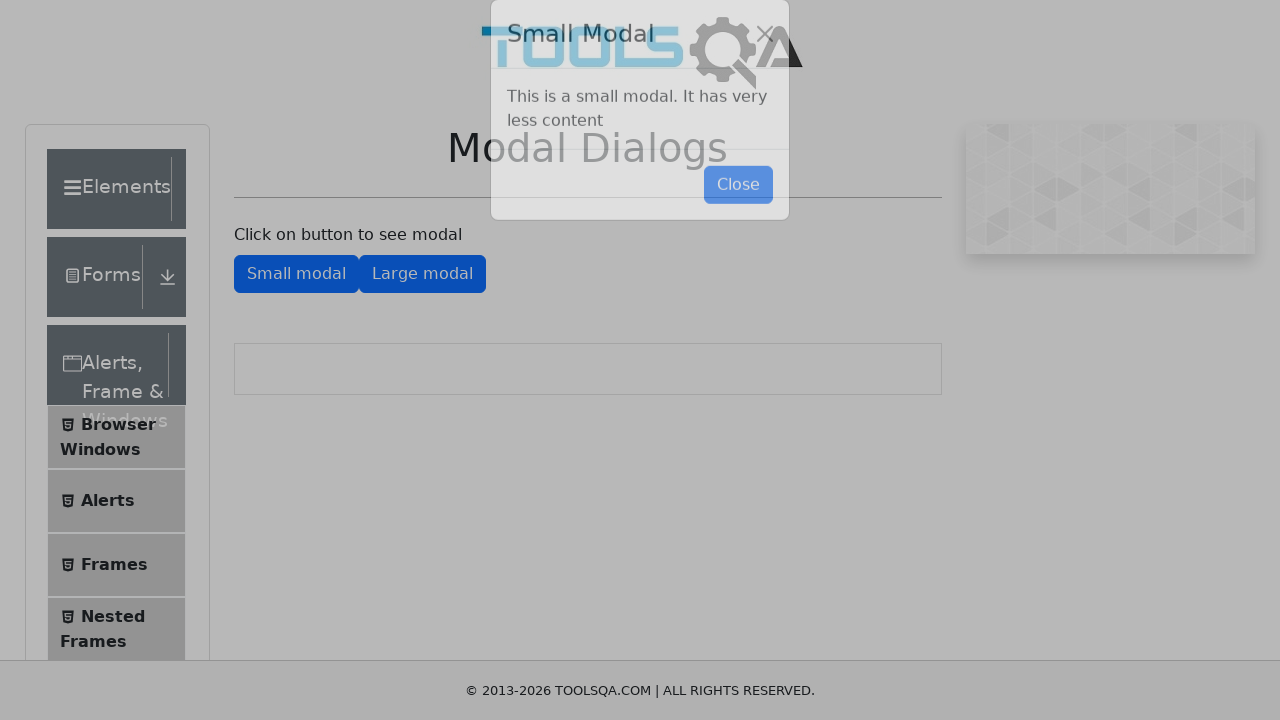

Clicked close button to dismiss modal dialog at (738, 214) on button#closeSmallModal
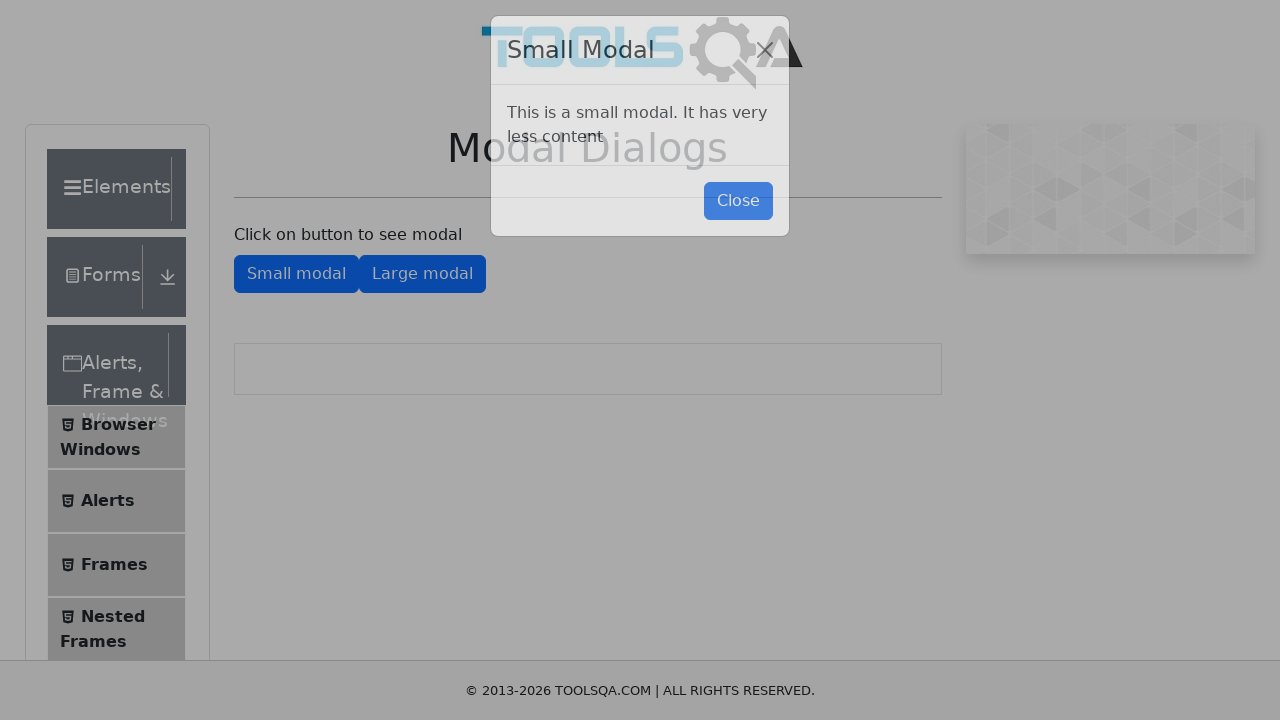

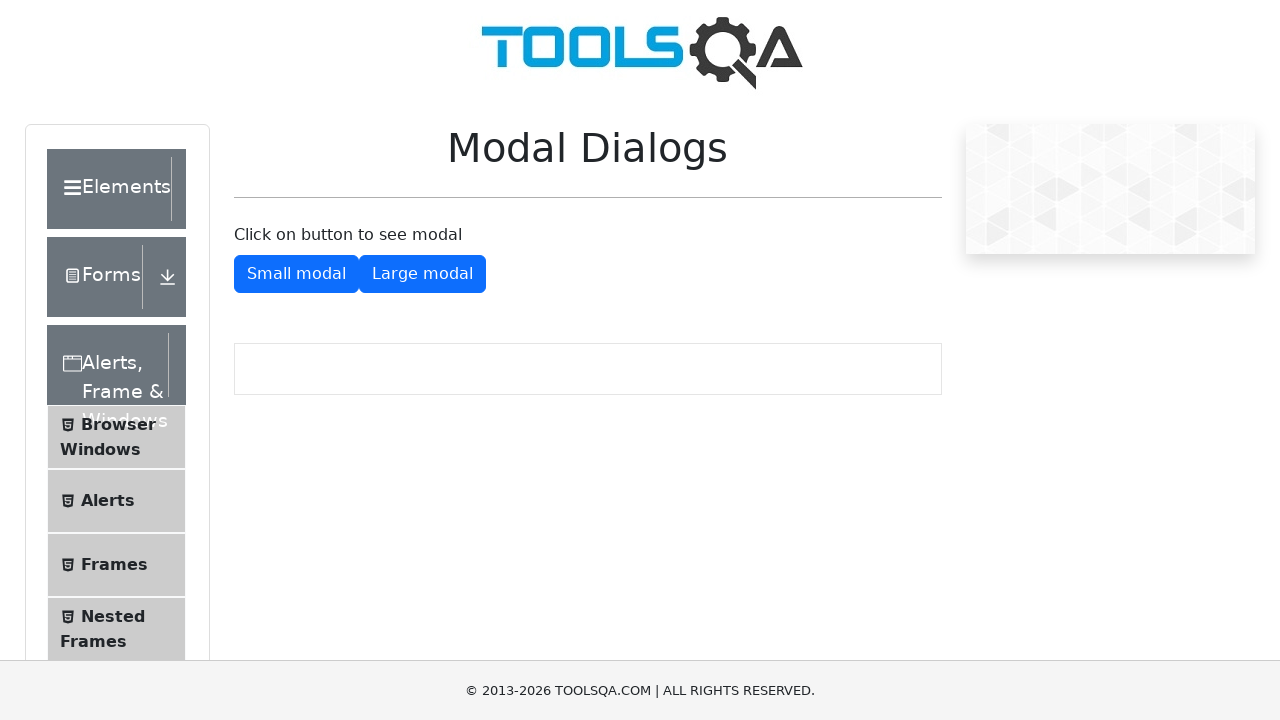